Tests form submission by filling only the message field, then submitting the form and verifying the response message appears

Starting URL: https://ultimateqa.com/filling-out-forms/

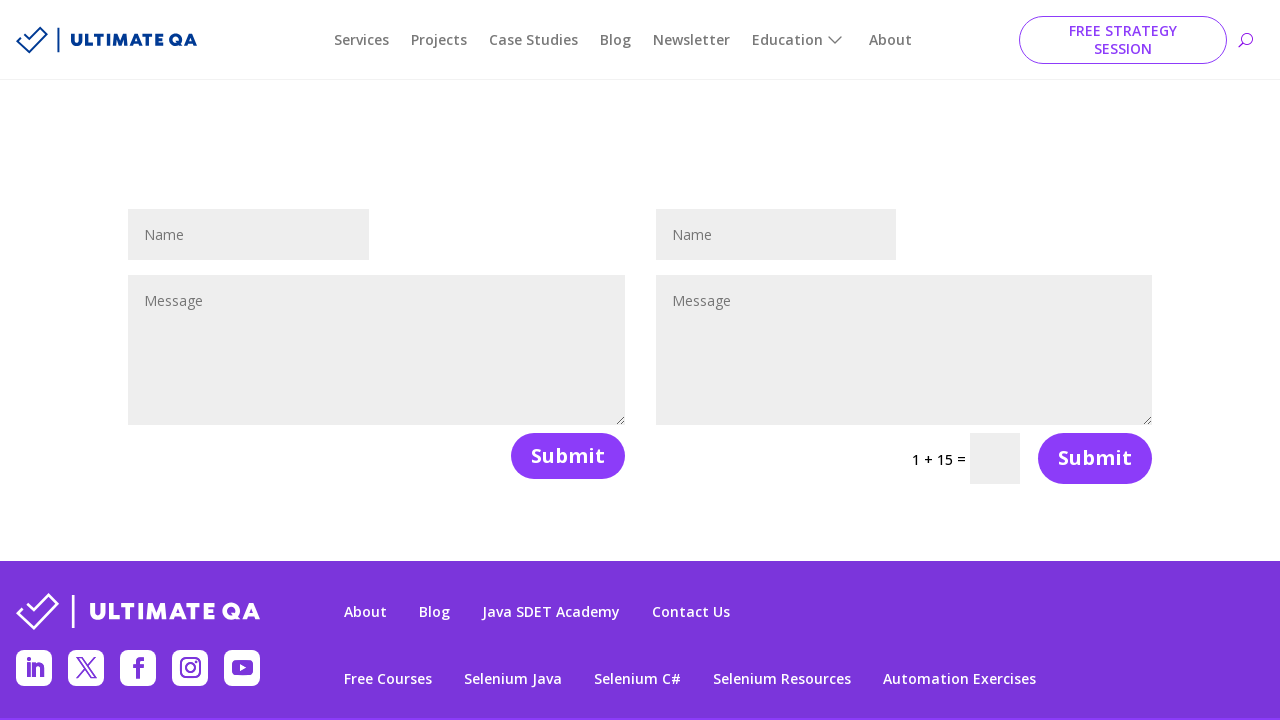

Navigated to form page at https://ultimateqa.com/filling-out-forms/
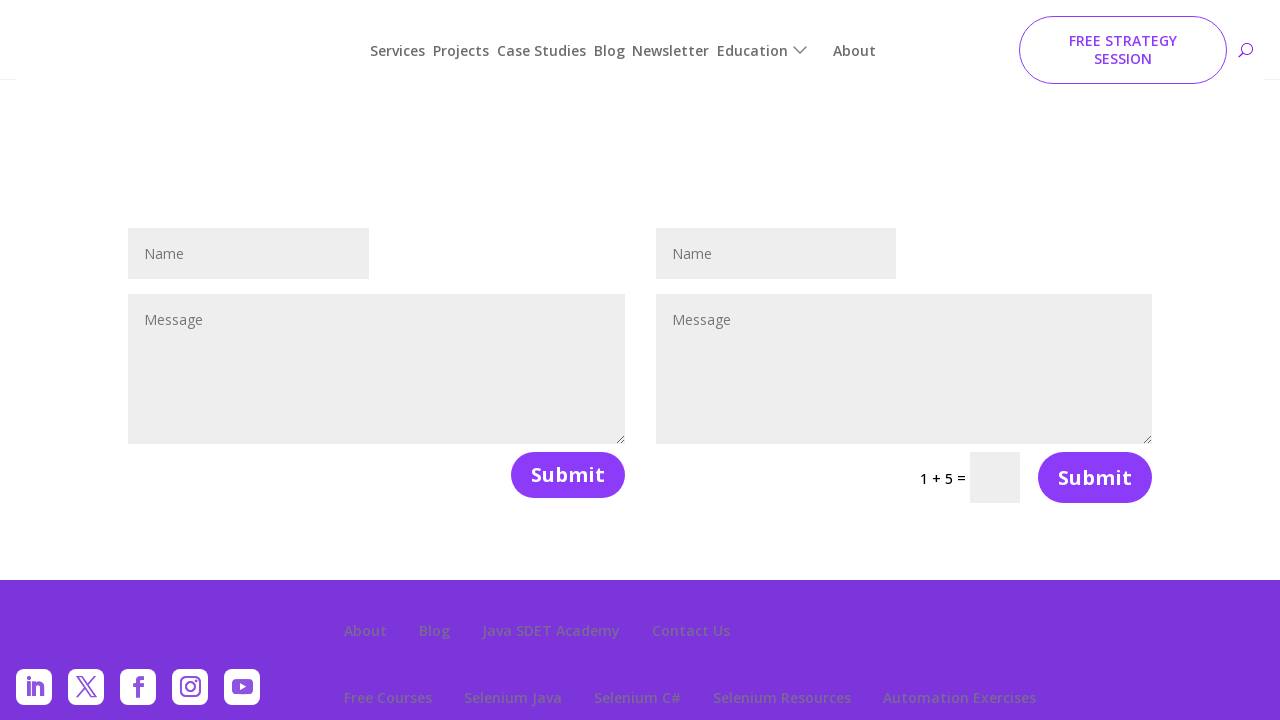

Filled message field with 'Testing form validation' on #et_pb_contact_message_0
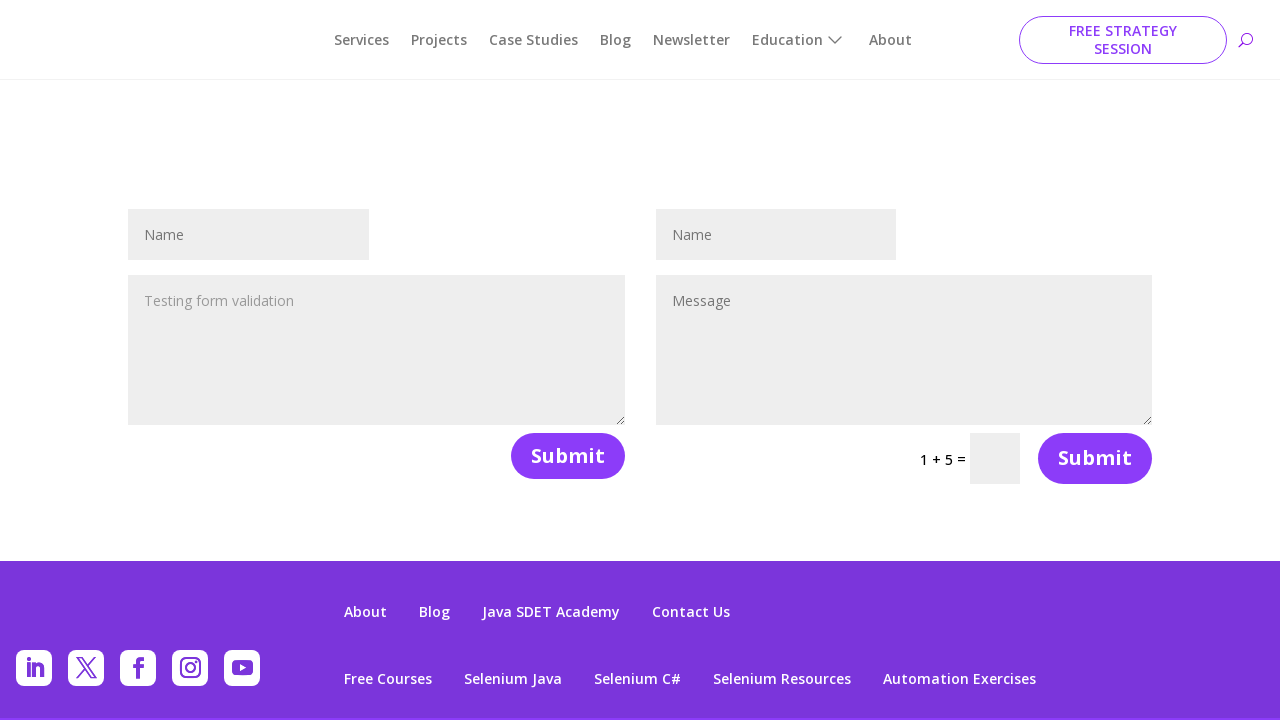

Clicked submit button to submit the form at (568, 456) on (//button[@type='submit'])[1]
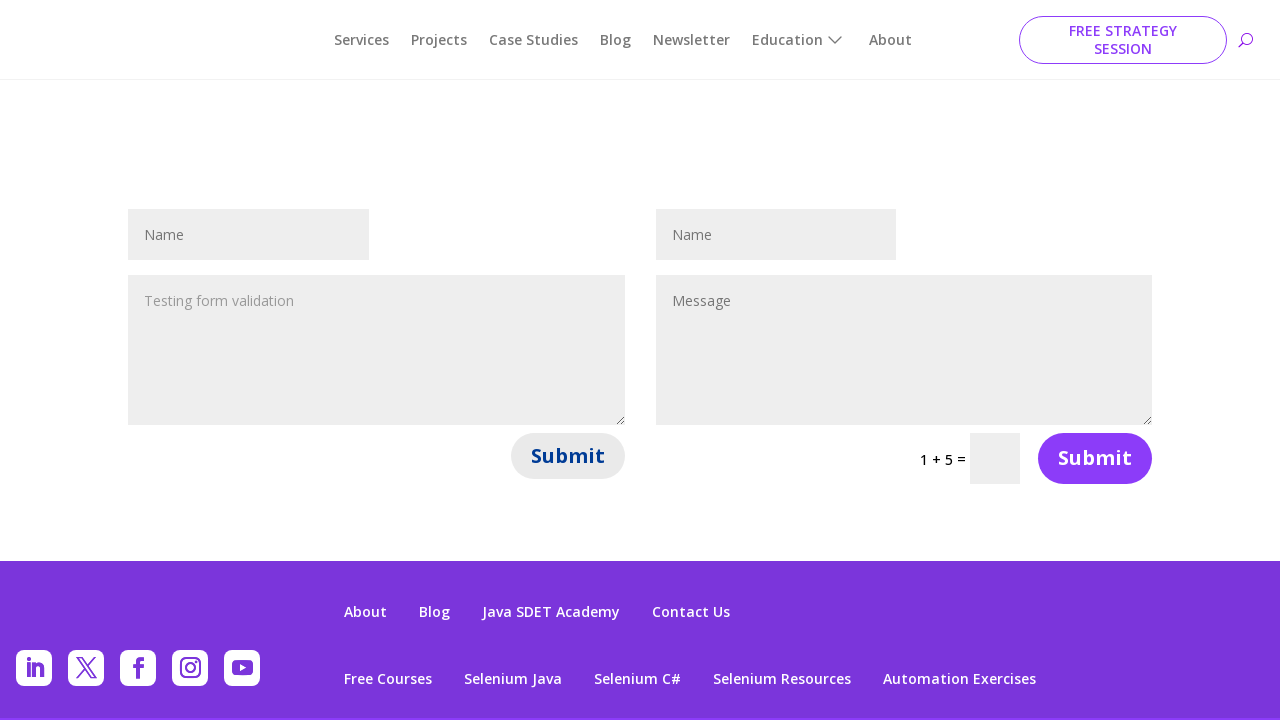

Response message appeared after form submission
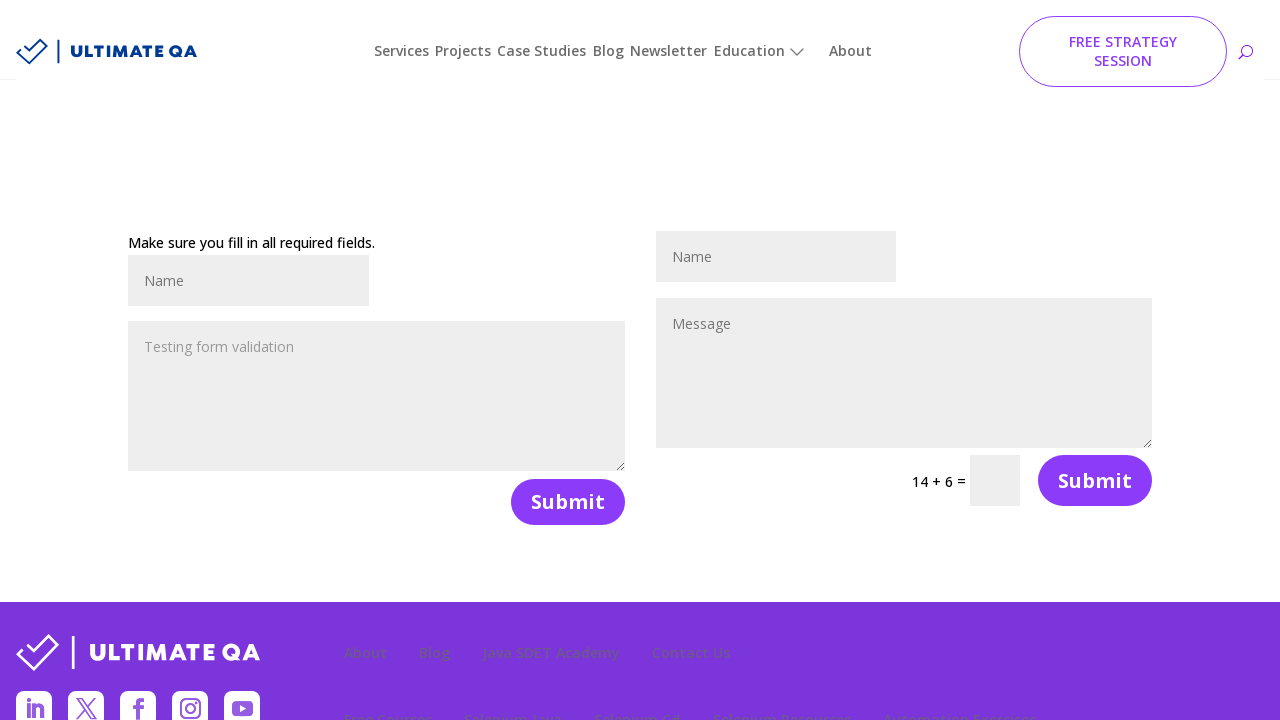

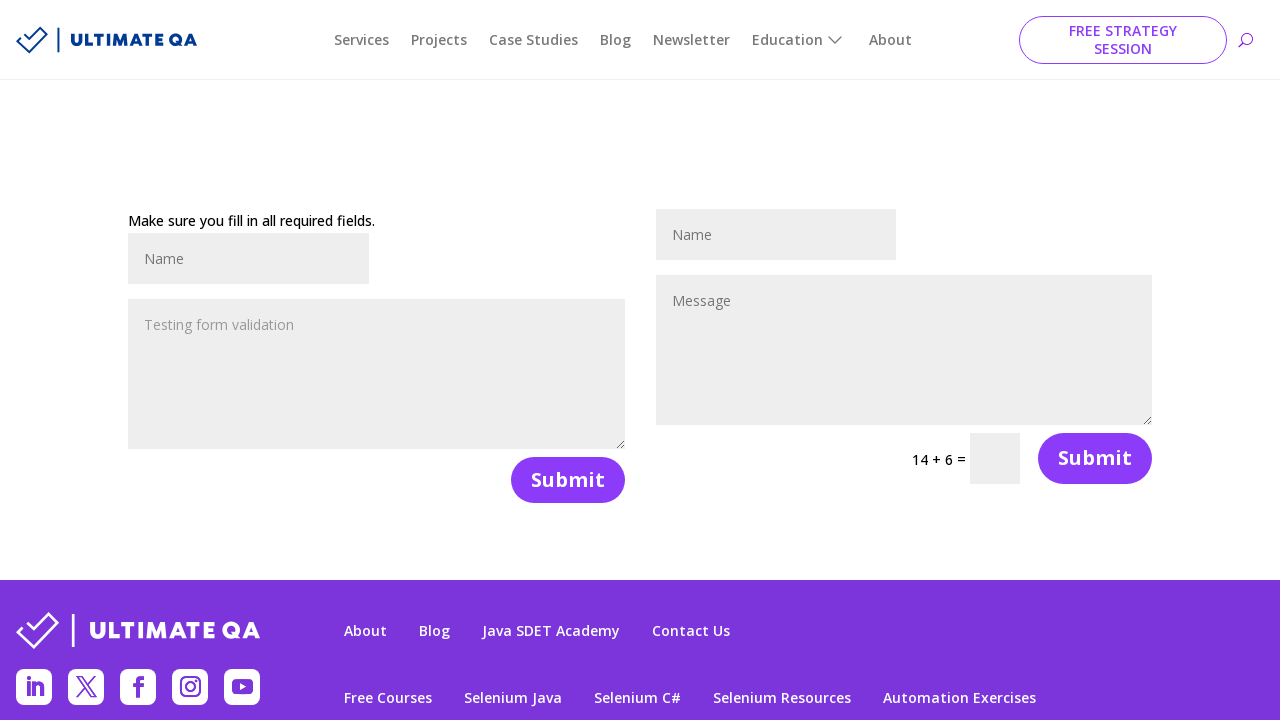